Tests JavaScript confirm dialog by clicking the second button and dismissing the confirm dialog

Starting URL: https://the-internet.herokuapp.com/javascript_alerts

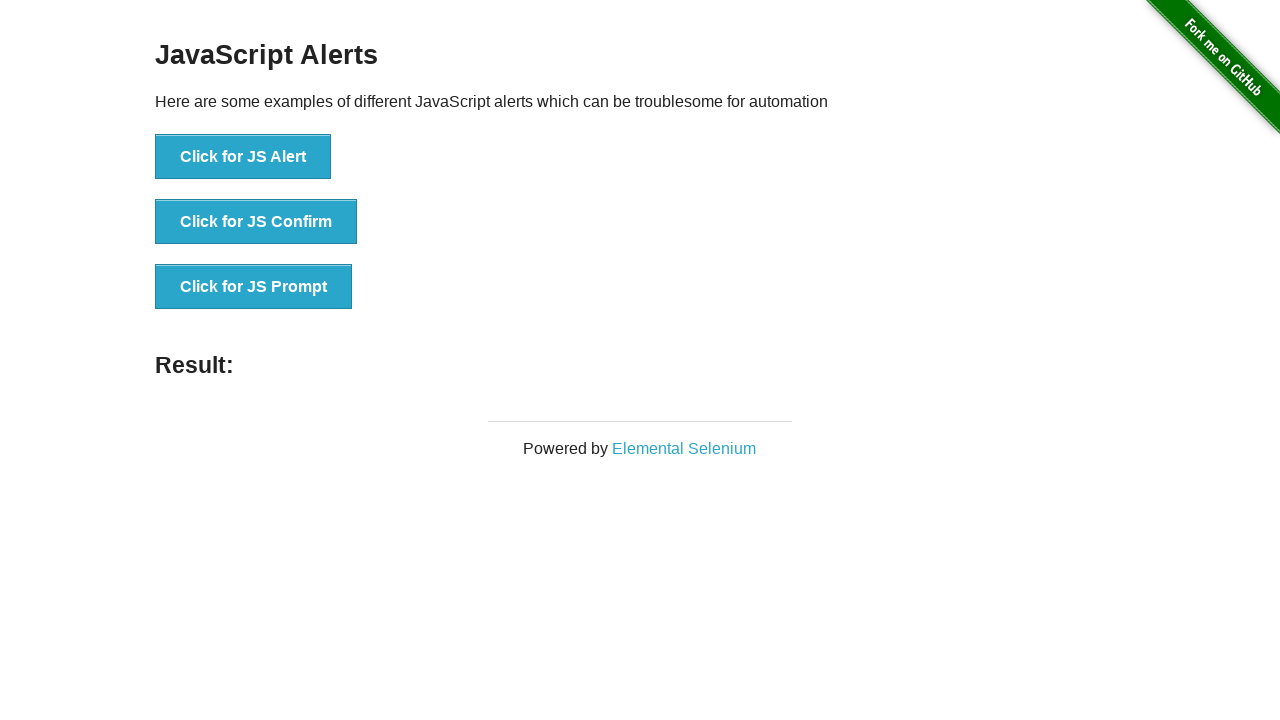

Navigated to JavaScript alerts test page
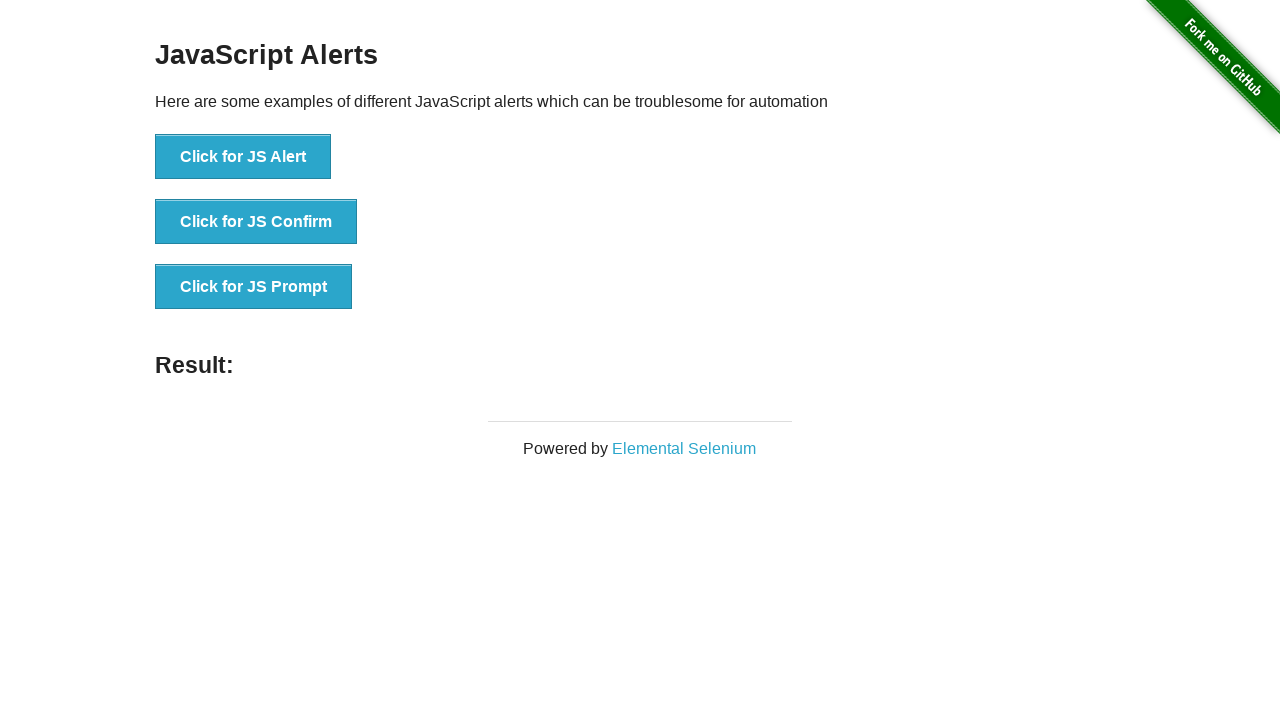

Clicked 'Click for JS Confirm' button at (256, 222) on text='Click for JS Confirm'
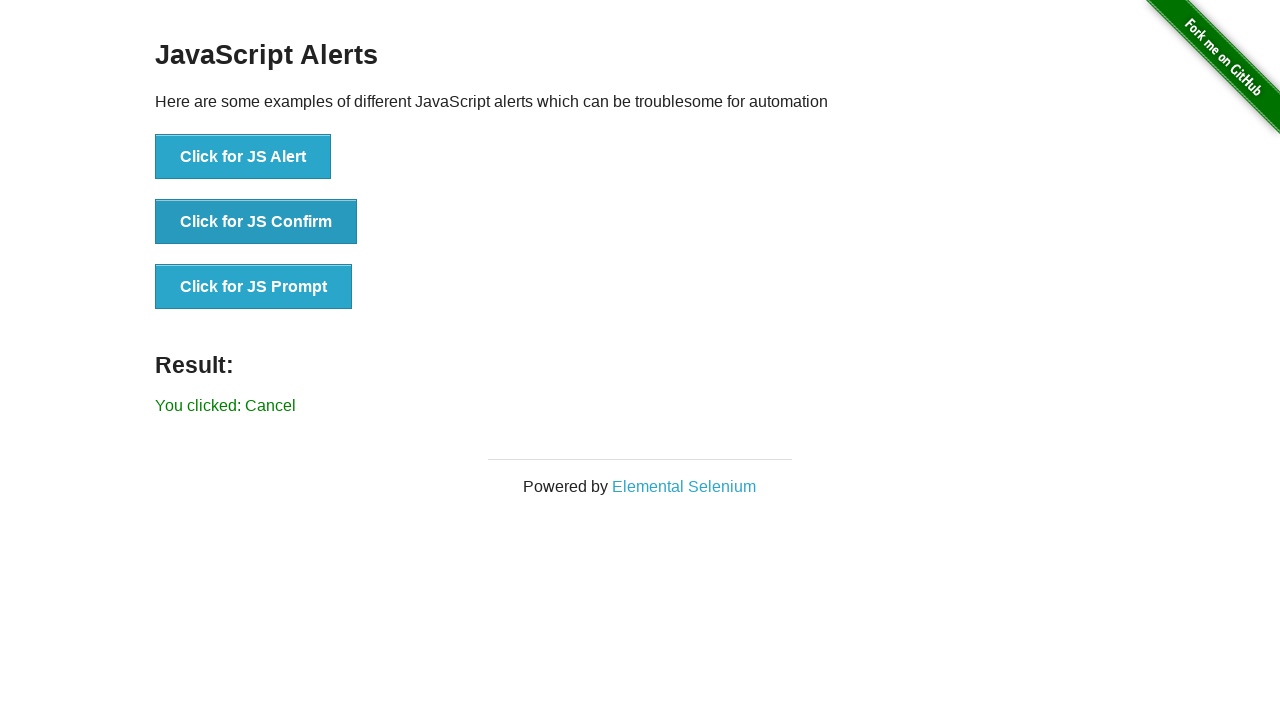

Set up dialog handler to dismiss confirm dialog
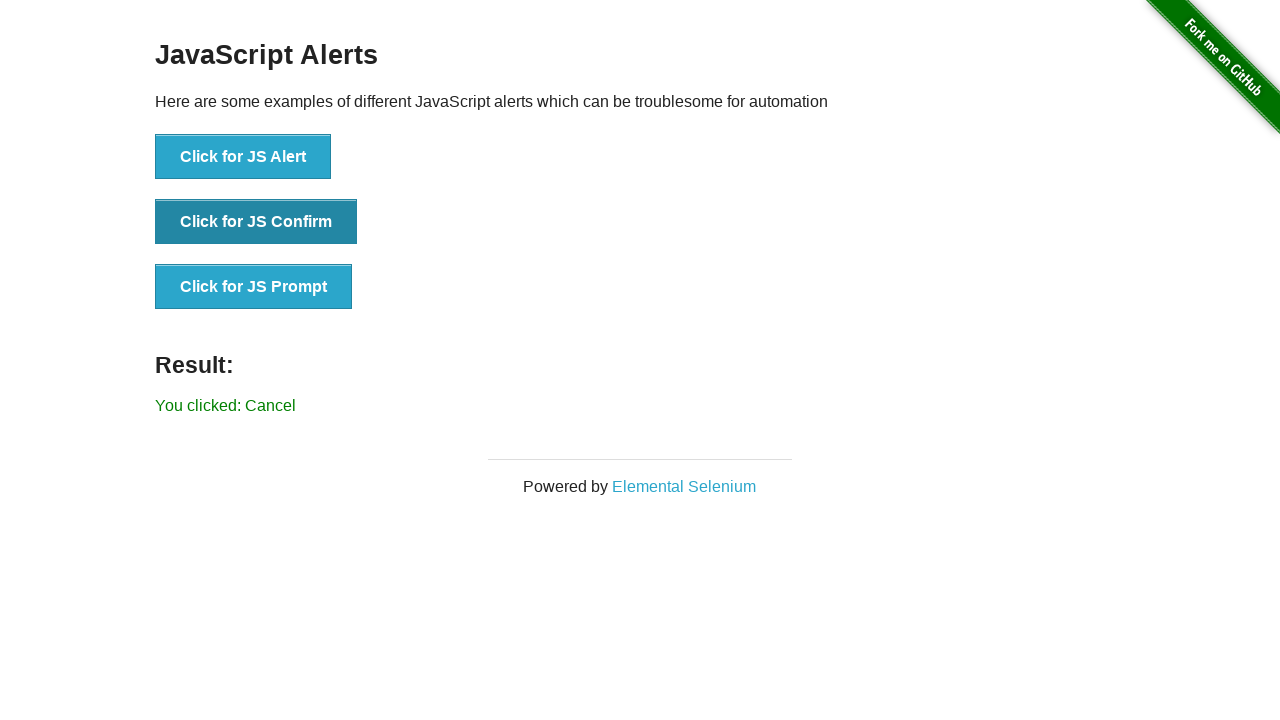

Clicked 'Click for JS Confirm' button again to trigger dismissal at (256, 222) on text='Click for JS Confirm'
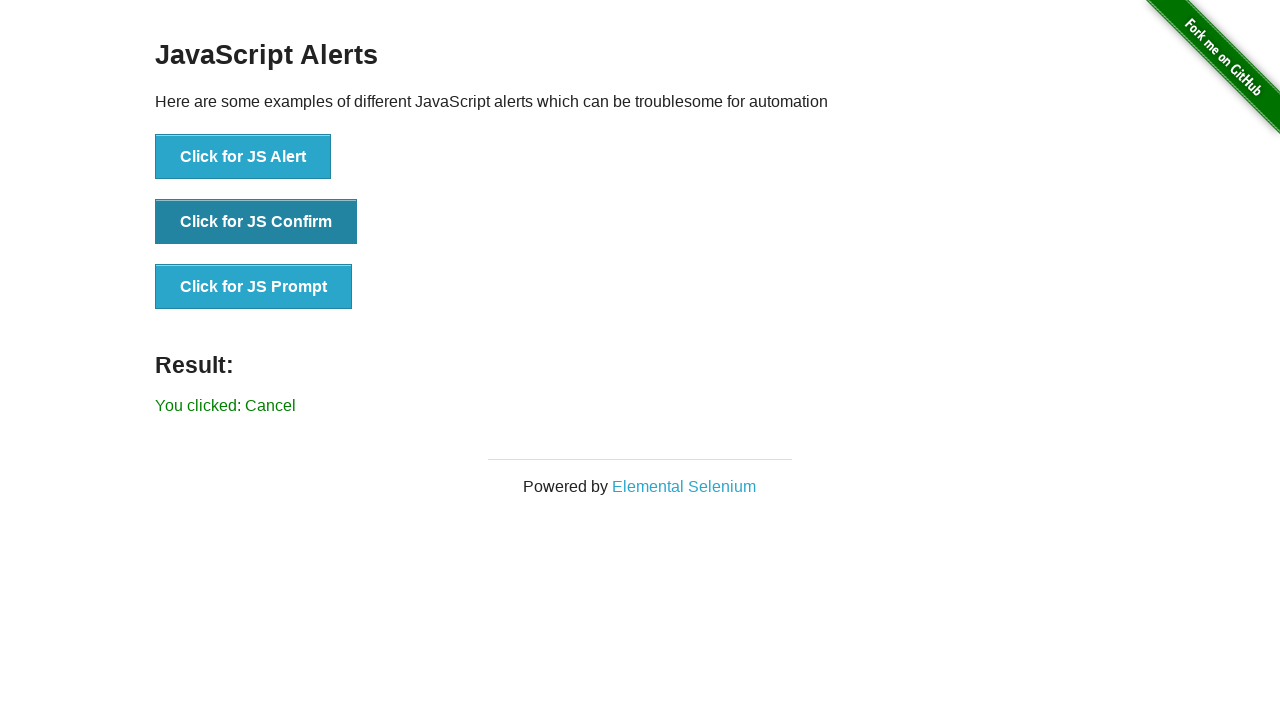

Retrieved result message text
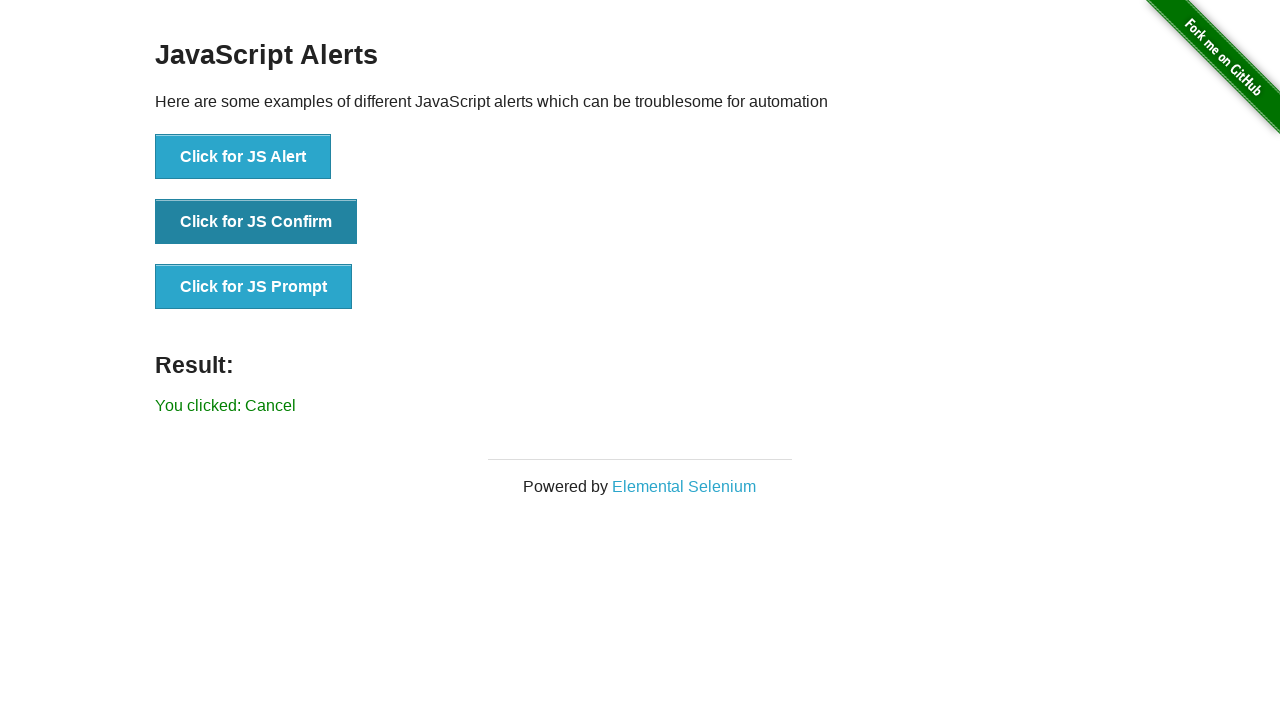

Verified result message does not contain 'successfully'
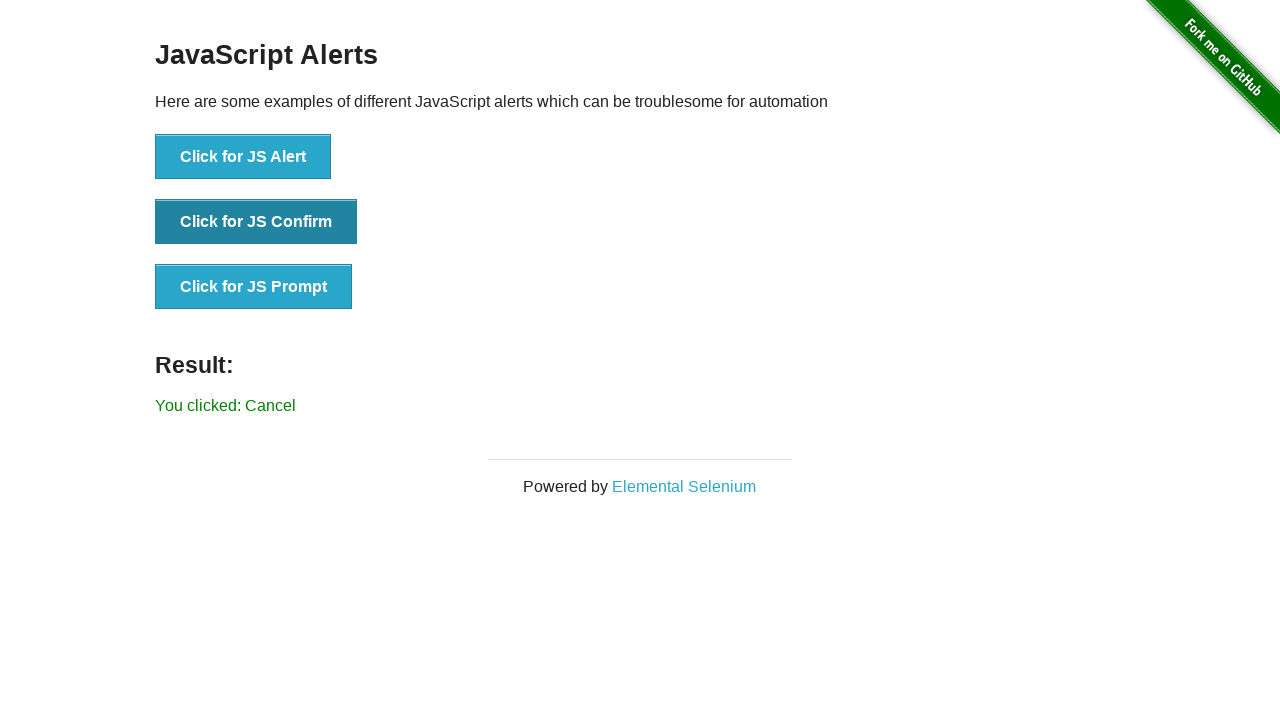

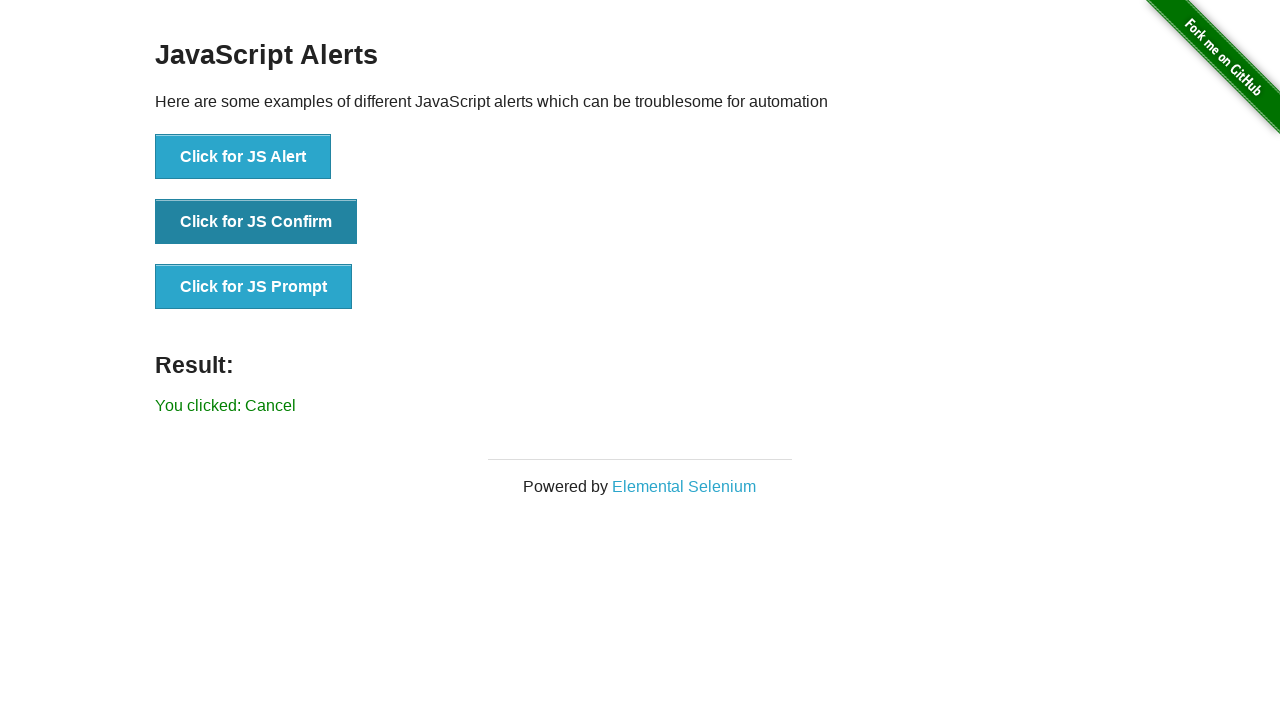